Tests drag-and-drop functionality on jQuery UI demo page by dragging an element into a droppable target within an iframe

Starting URL: https://jqueryui.com/droppable

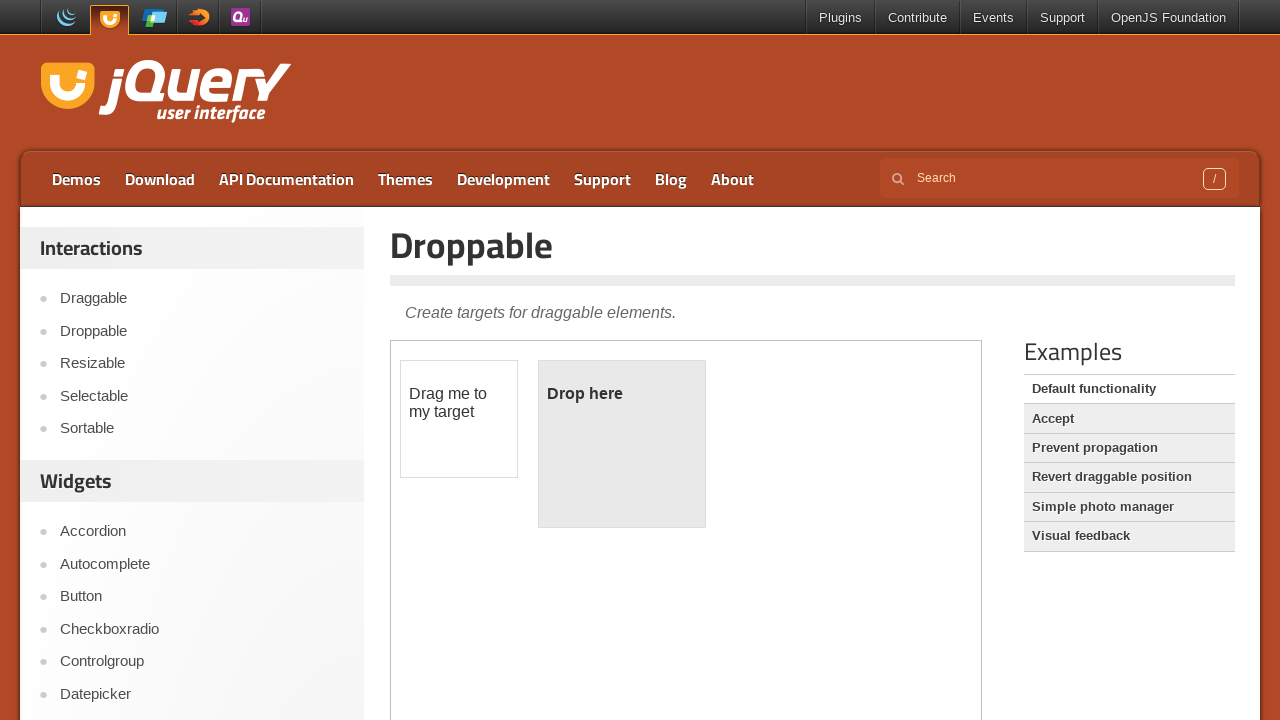

Located iframe element on jQuery UI droppable demo page
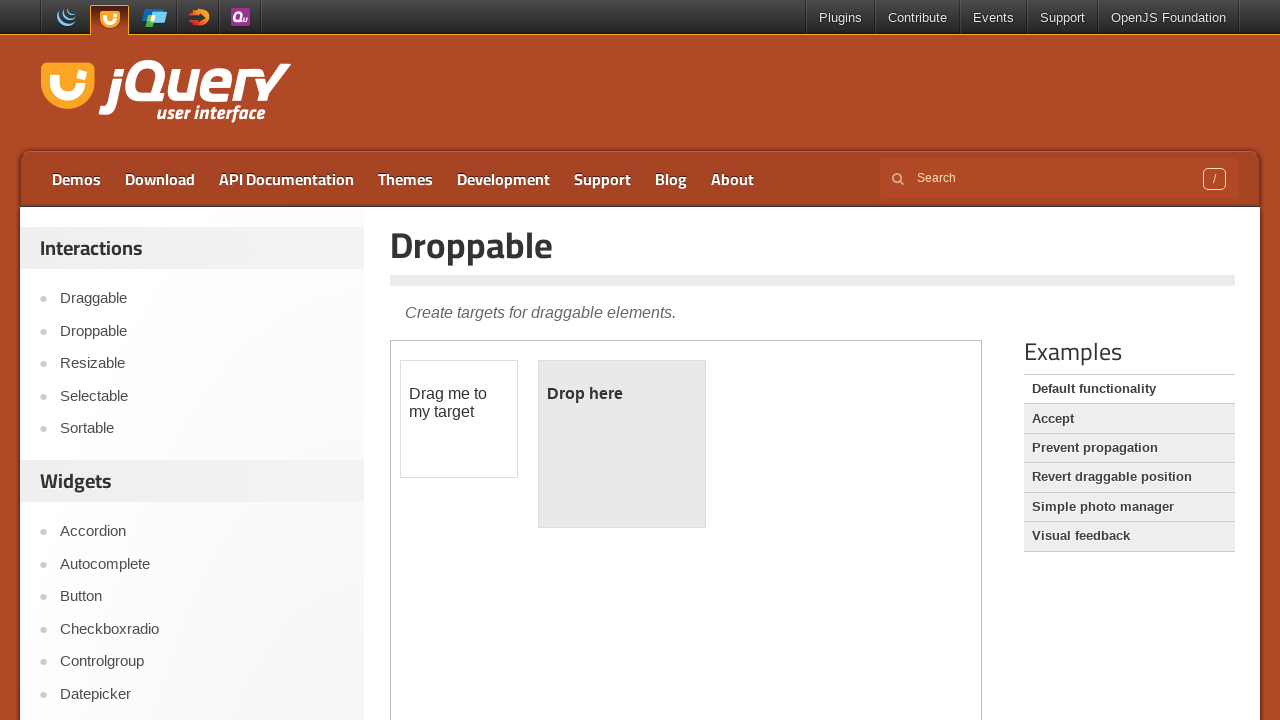

Located draggable element within iframe
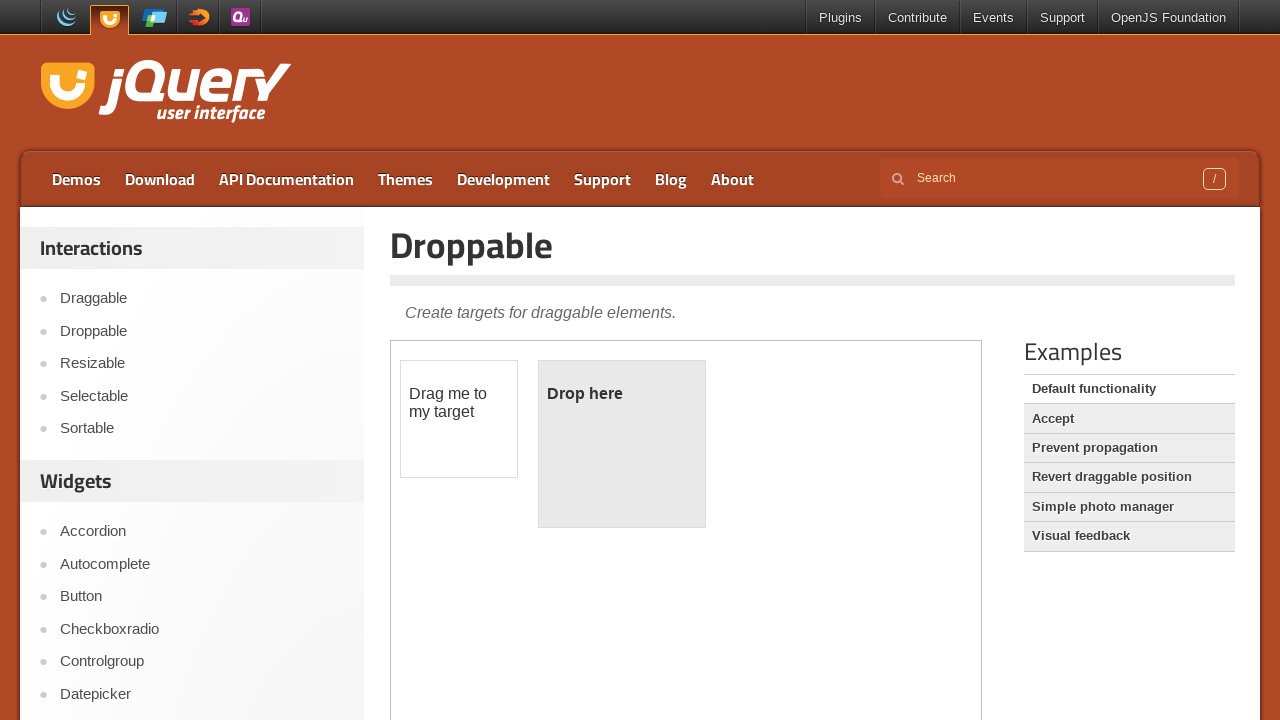

Located droppable target element within iframe
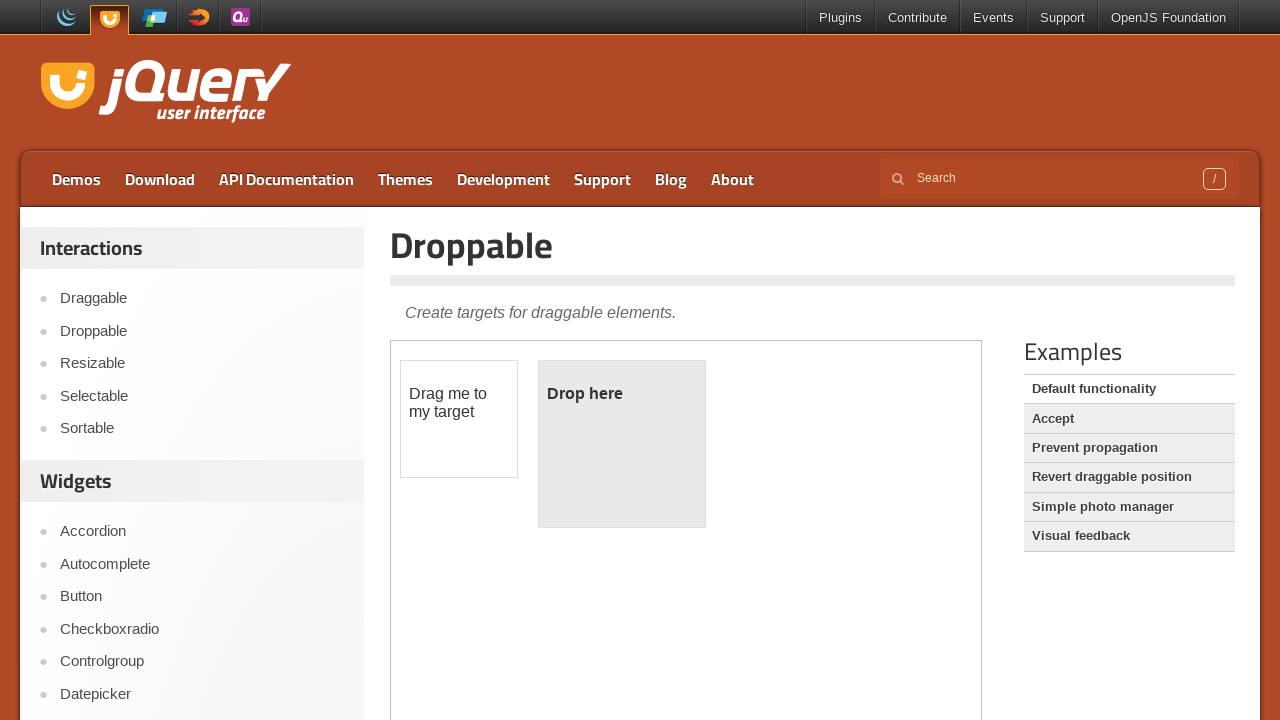

Dragged draggable element into droppable target at (622, 444)
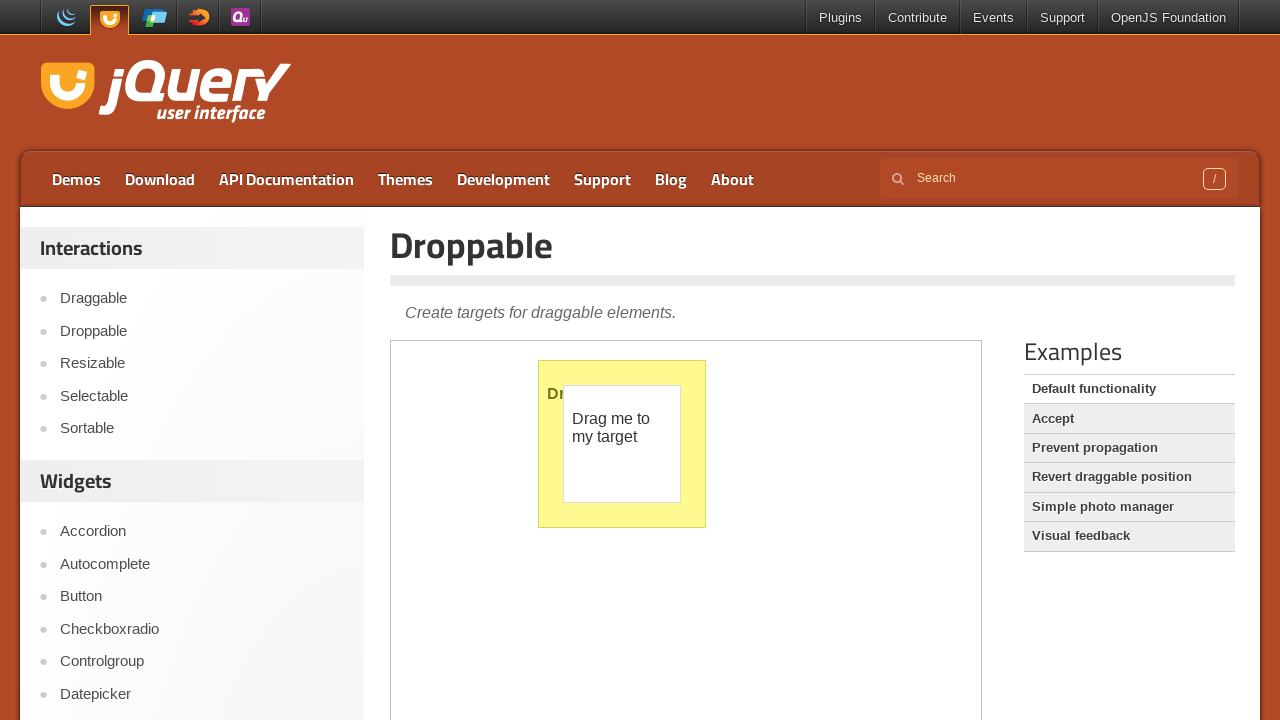

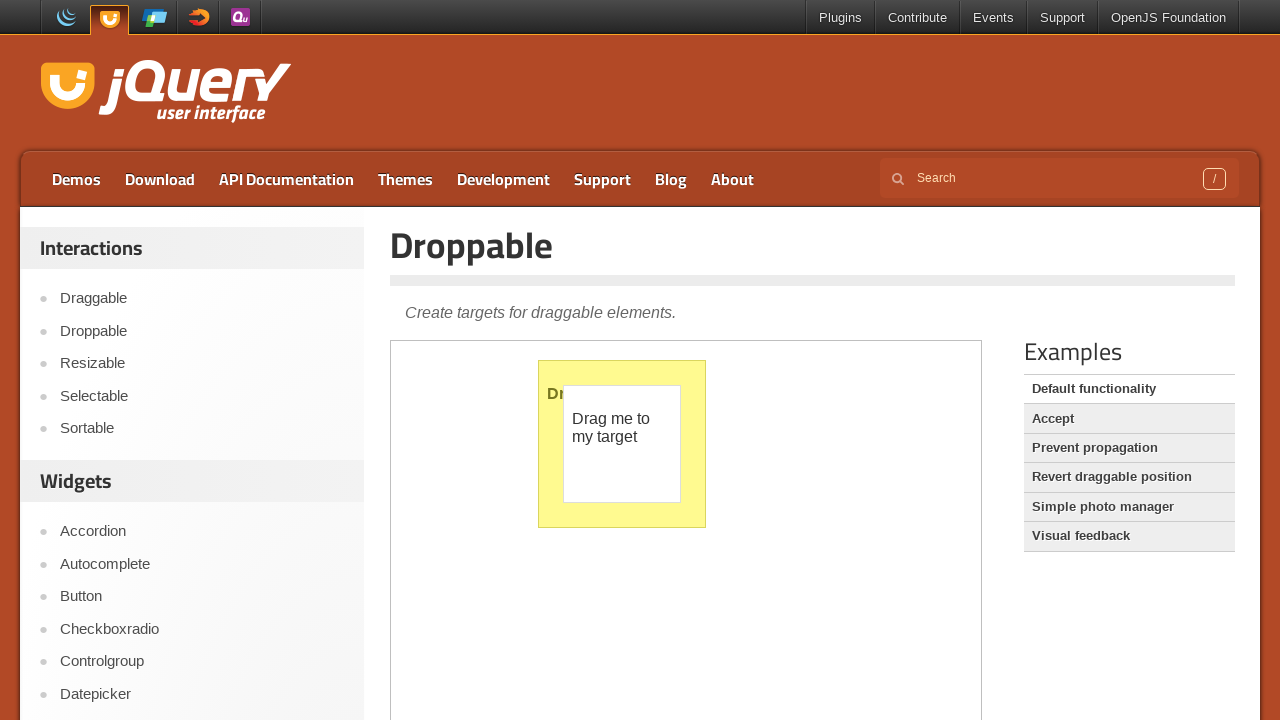